Tests input form functionality by filling number, text, password and date fields, then clicking display button to verify the inputs are processed correctly

Starting URL: https://practice.expandtesting.com/inputs

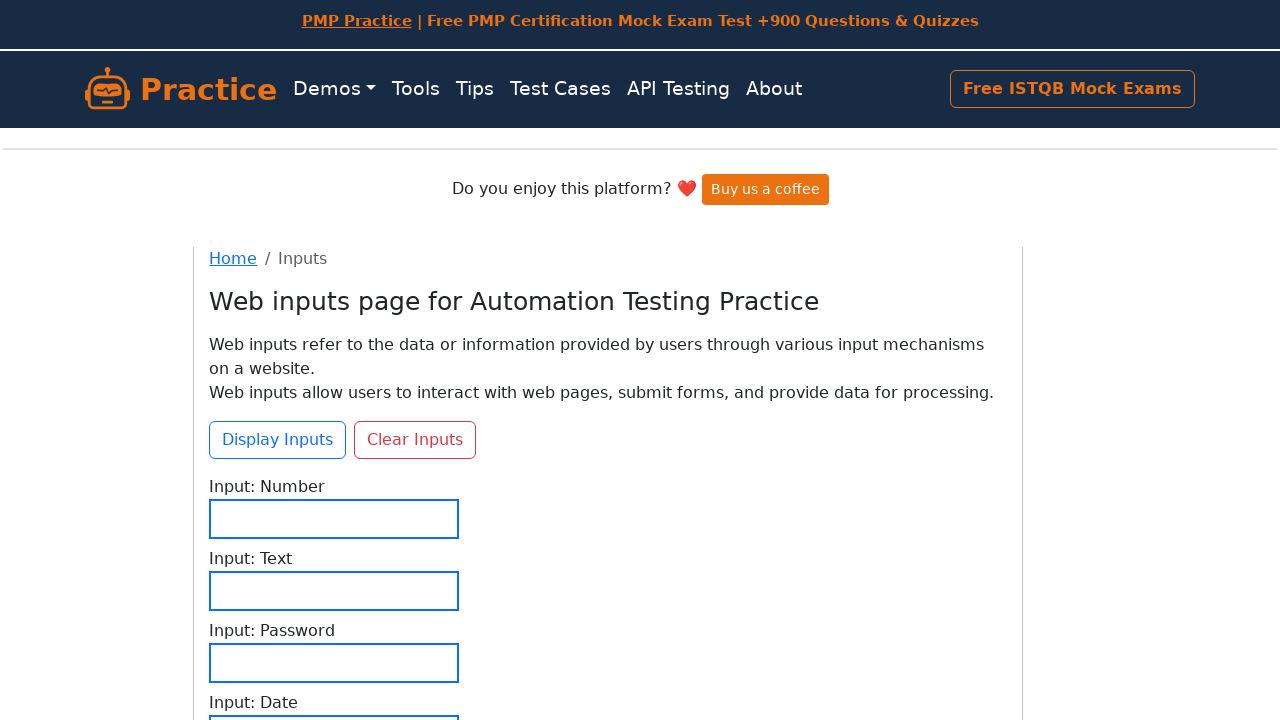

Filled number field with '123456' on #input-number
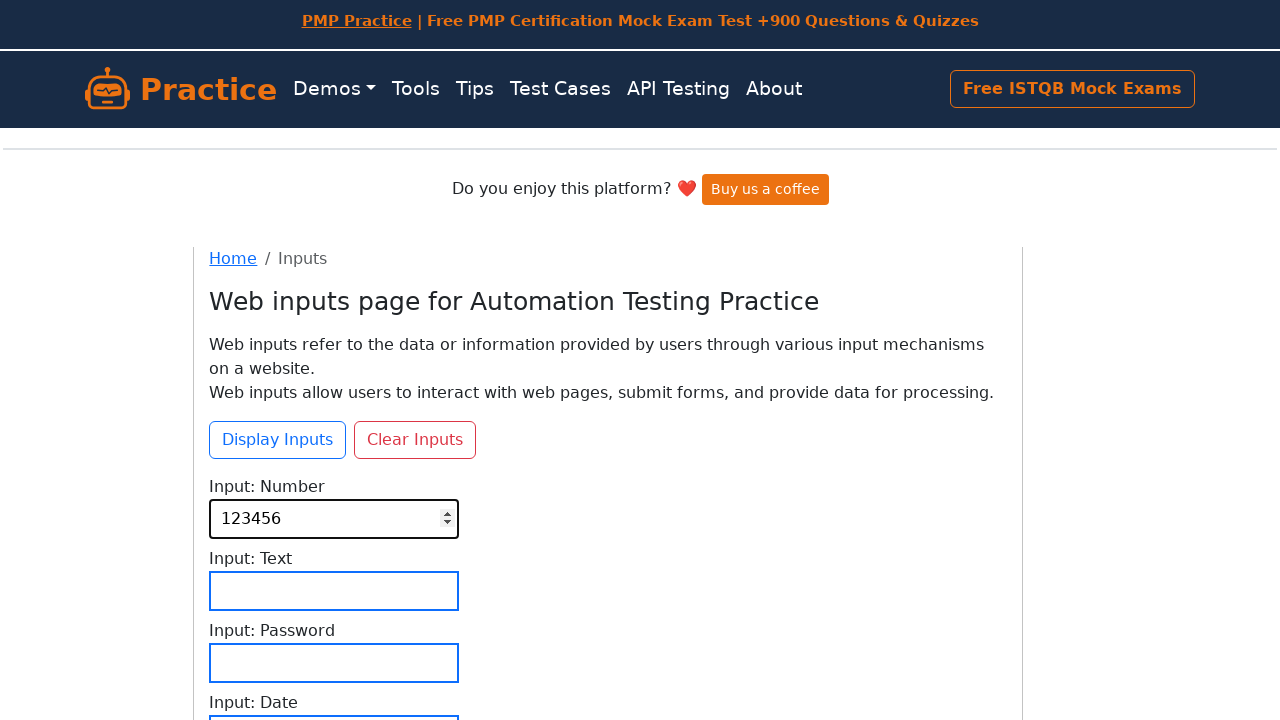

Filled text field with 'hello' on #input-text
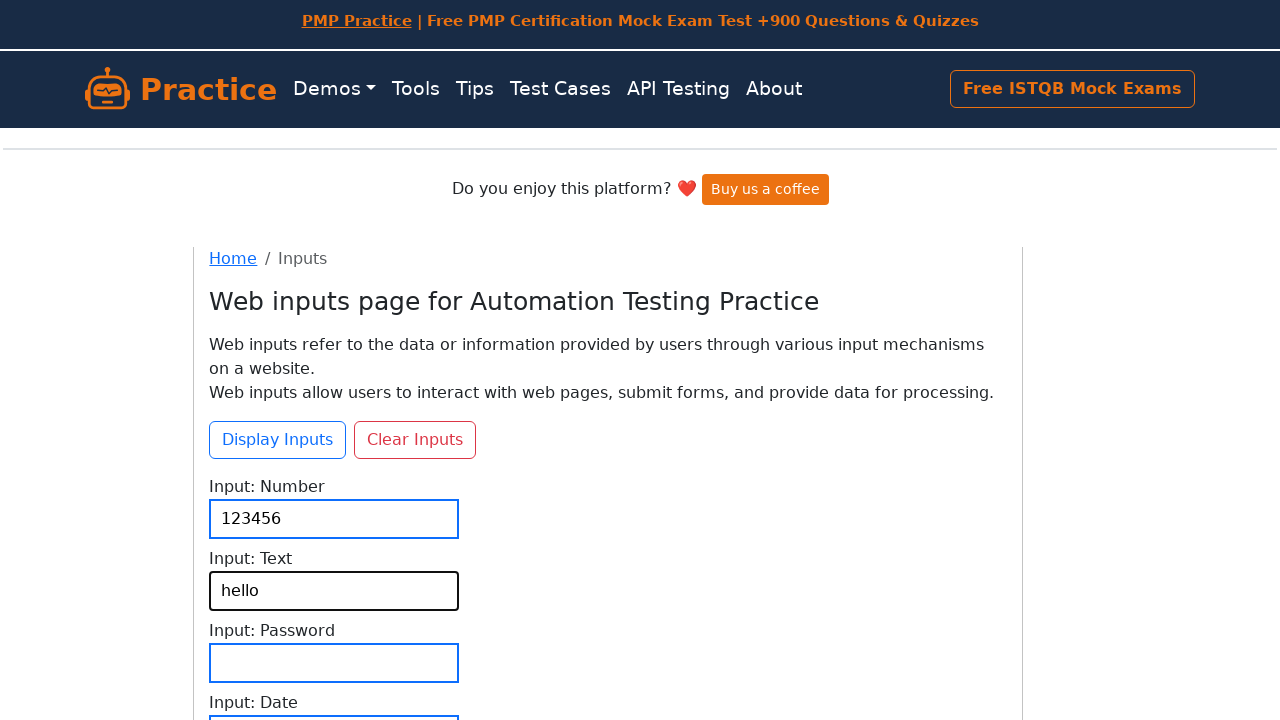

Filled password field with 'TestPass123!' on #input-password
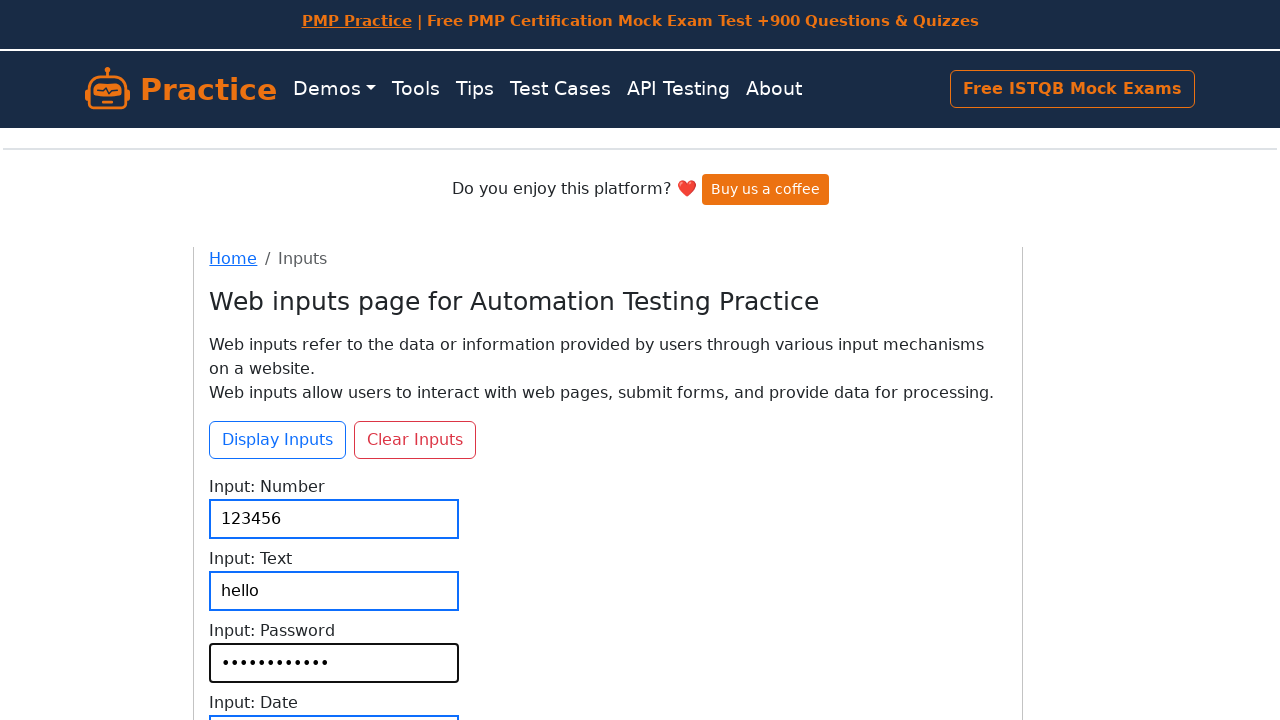

Filled date field with '2024-03-15' on #input-date
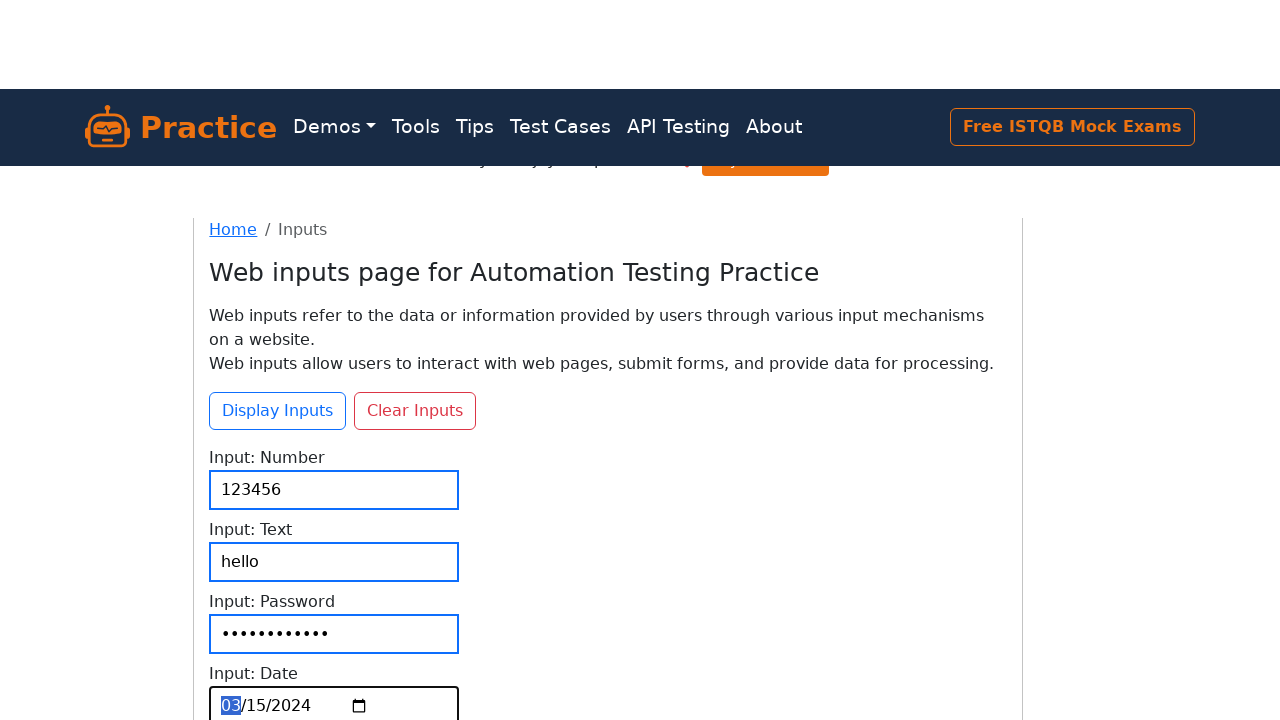

Clicked display button to process form inputs at (278, 270) on #btn-display-inputs
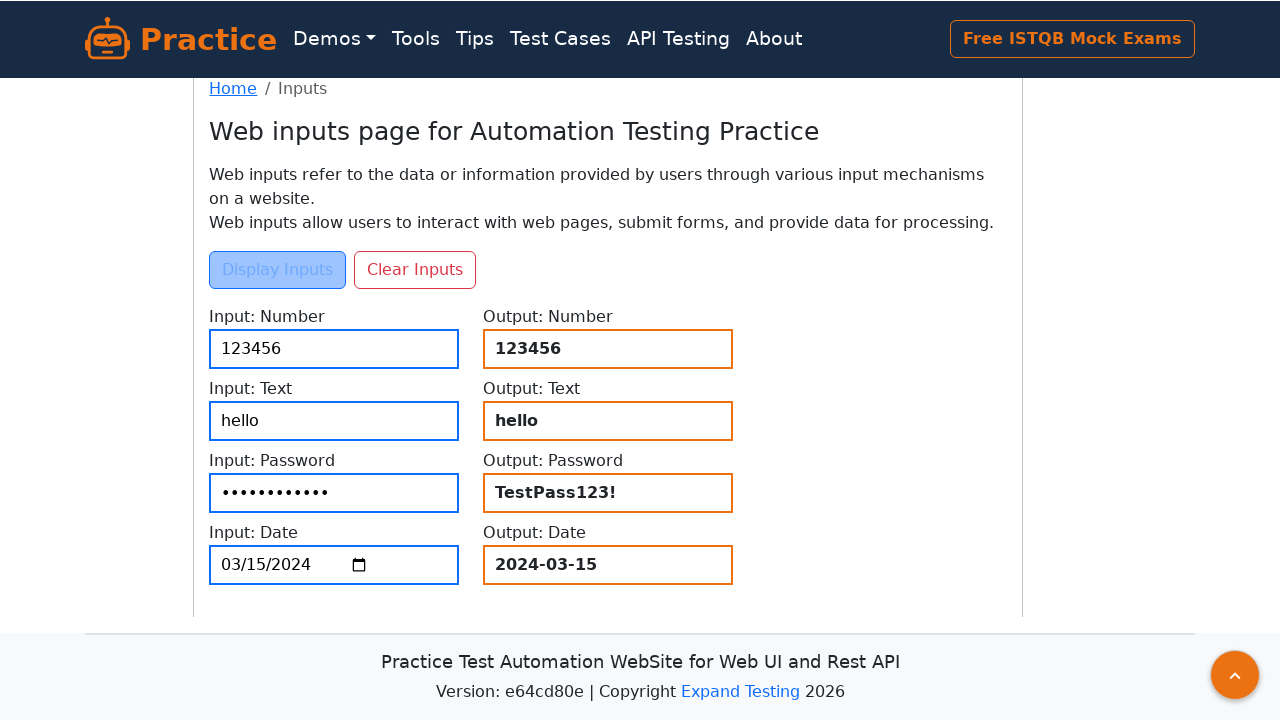

Form outputs loaded and displayed successfully
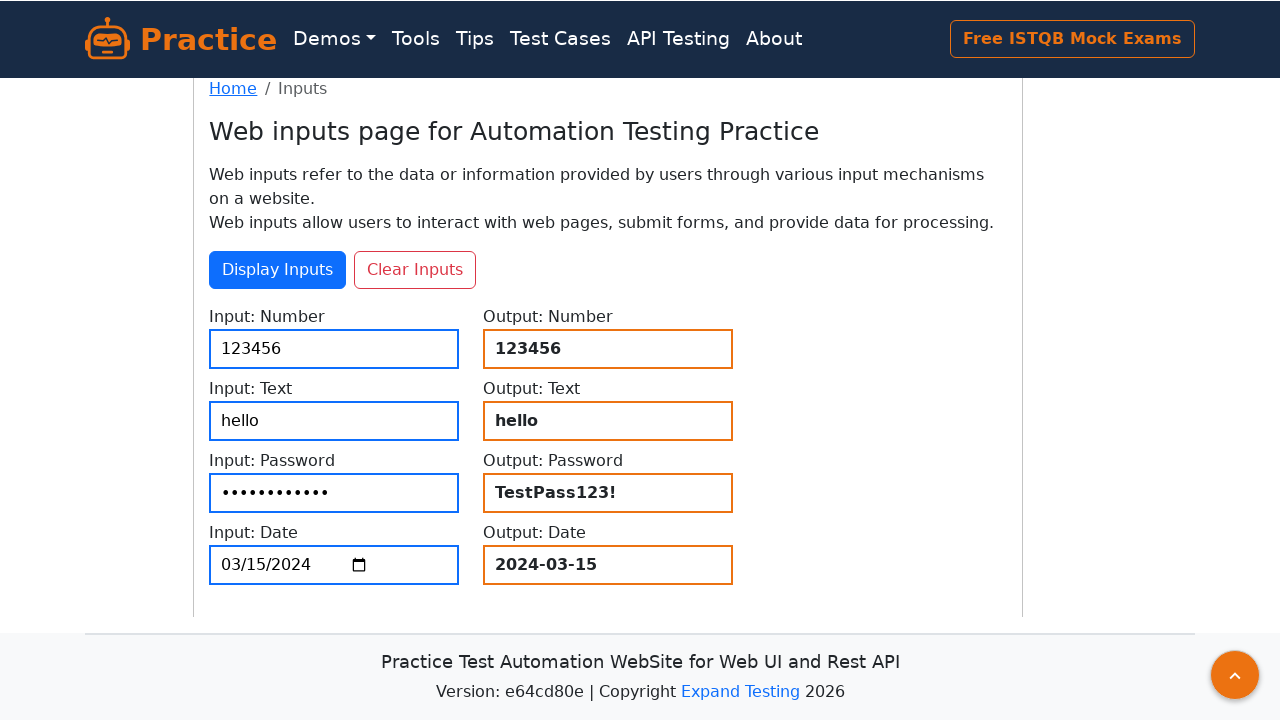

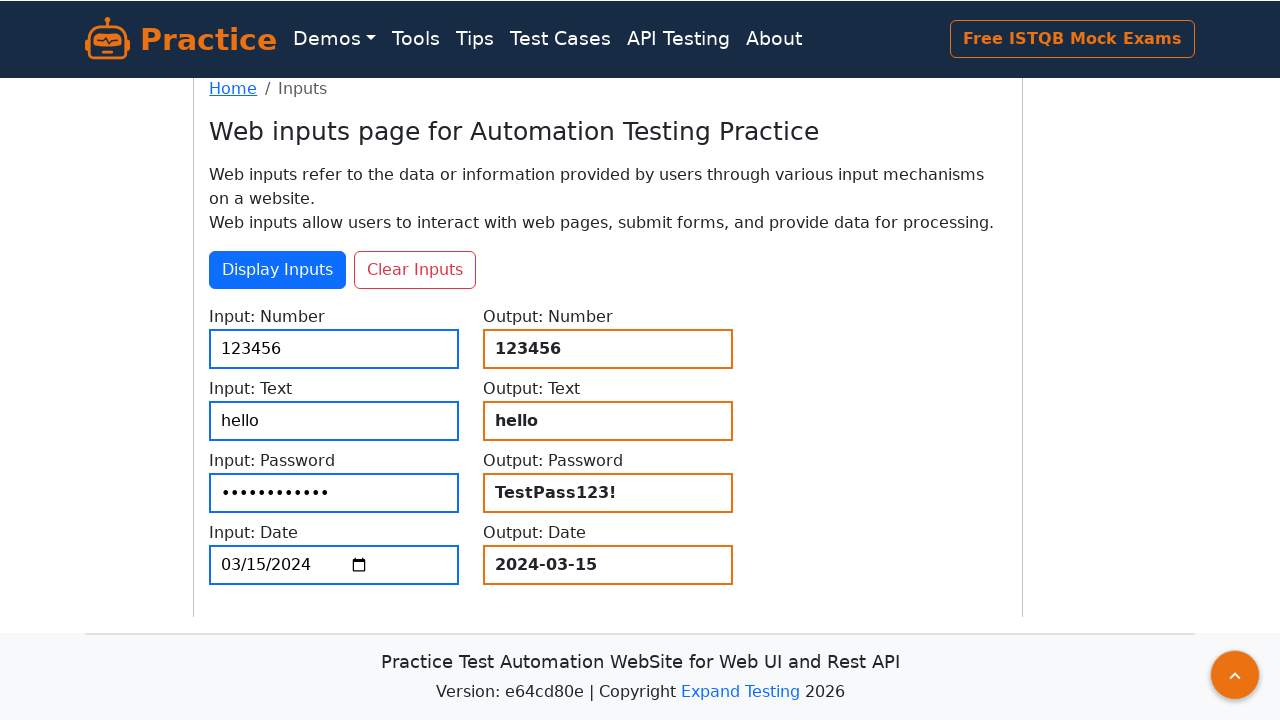